Tests the Text Box form by navigating to Elements section, filling out the form with name, email, and addresses, then submitting and verifying the output

Starting URL: https://demoqa.com/

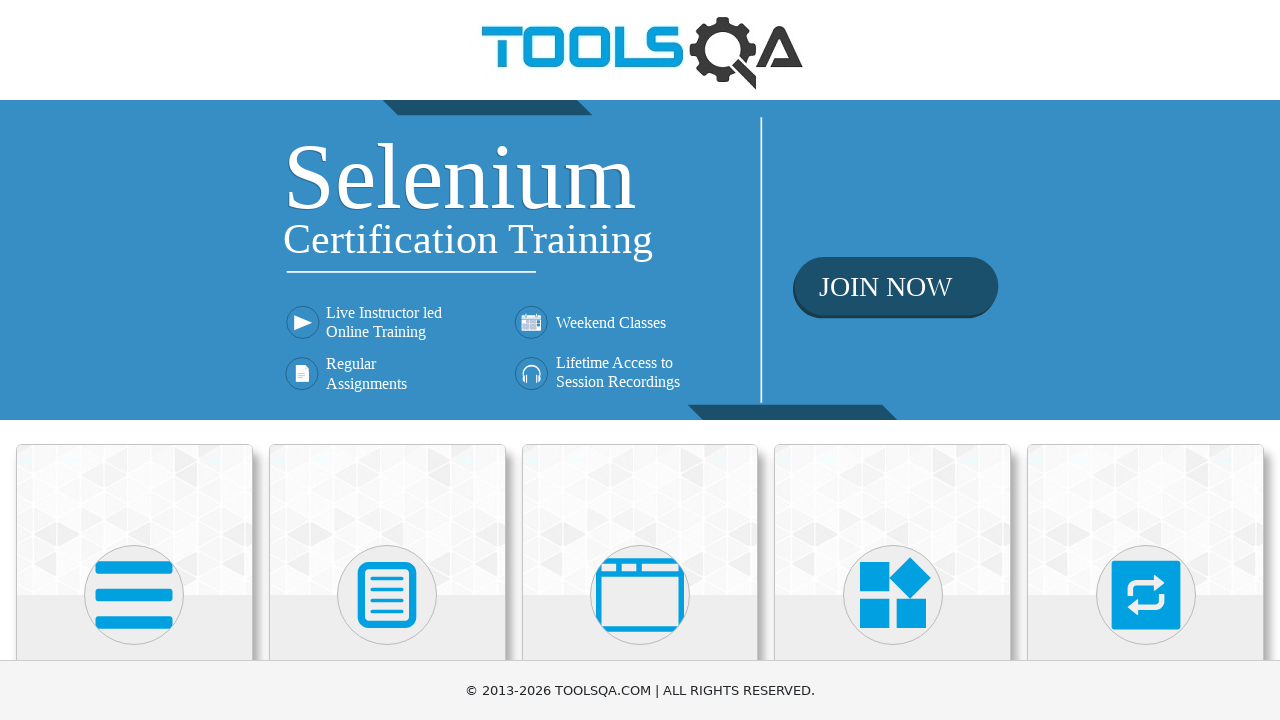

Scrolled down to see category cards
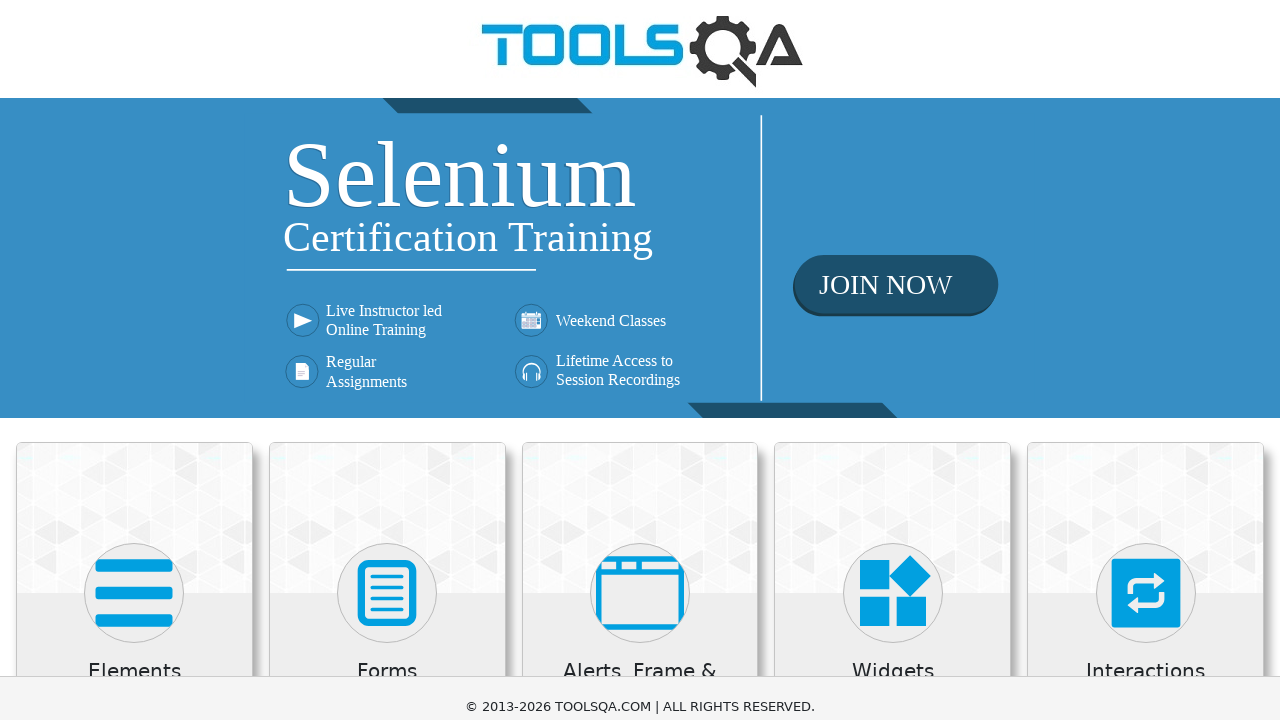

Clicked on Elements category card at (134, 145) on xpath=//div[@class='category-cards']//div[1]//div[1]//div[2]//*[name()='svg']
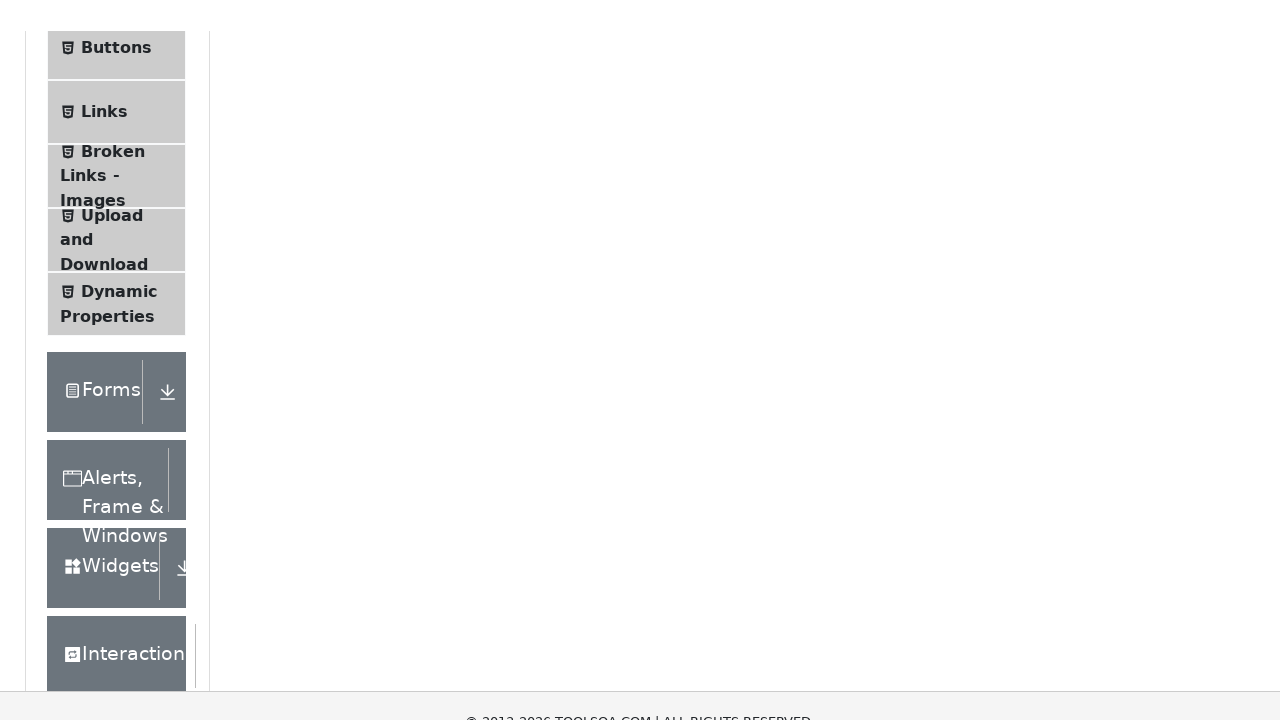

Clicked on Text Box menu item at (119, 261) on xpath=//span[normalize-space()='Text Box']
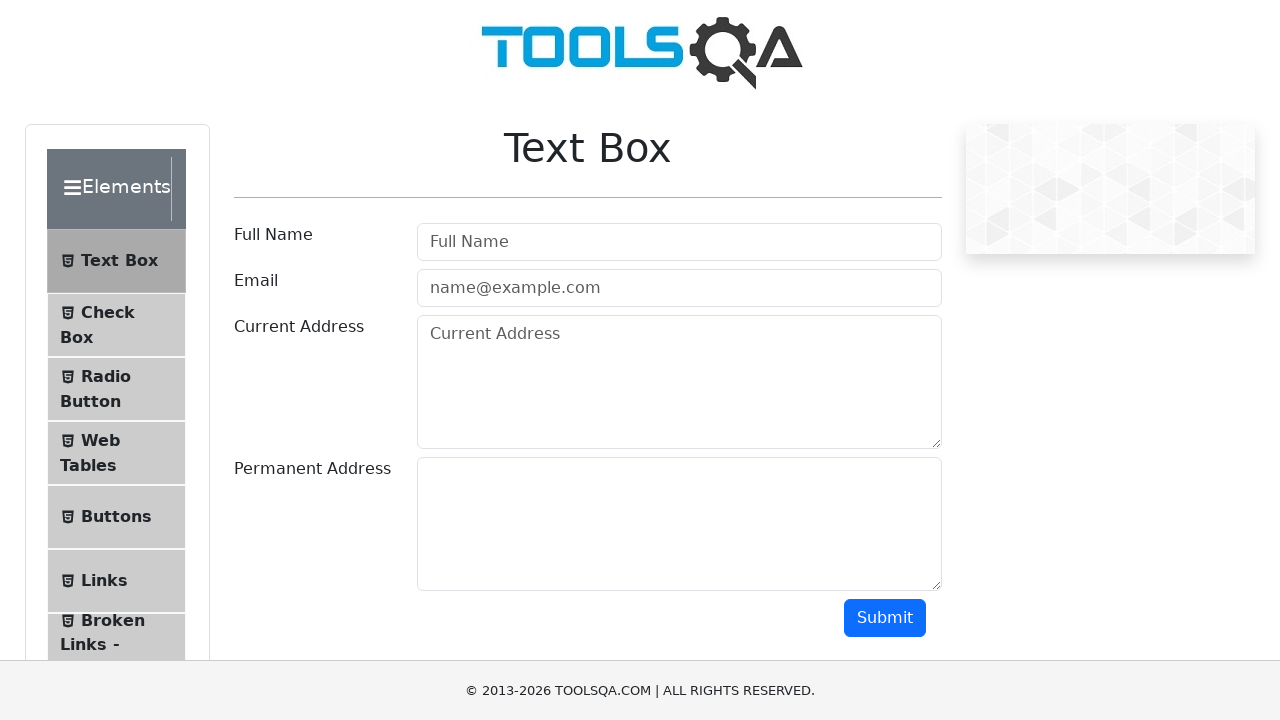

Filled Full Name field with 'Natalia V' on input[placeholder='Full Name']
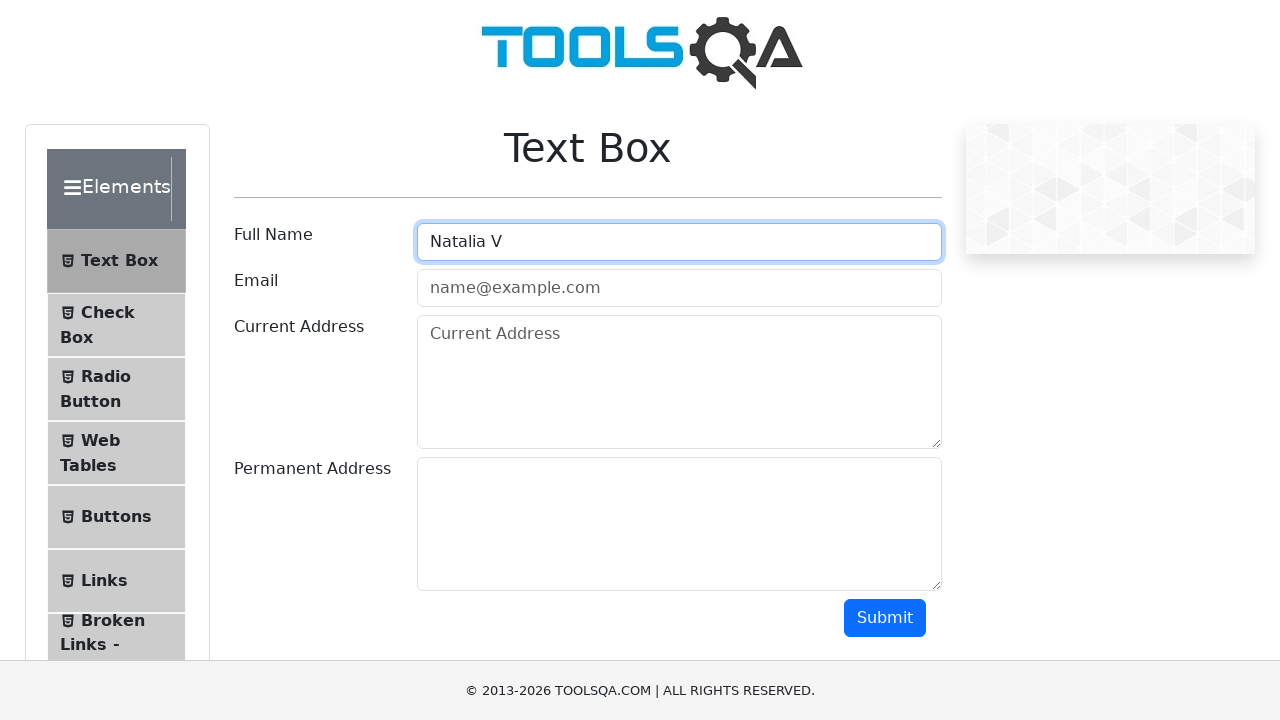

Filled Email field with 'mail@gmail.com' on #userEmail
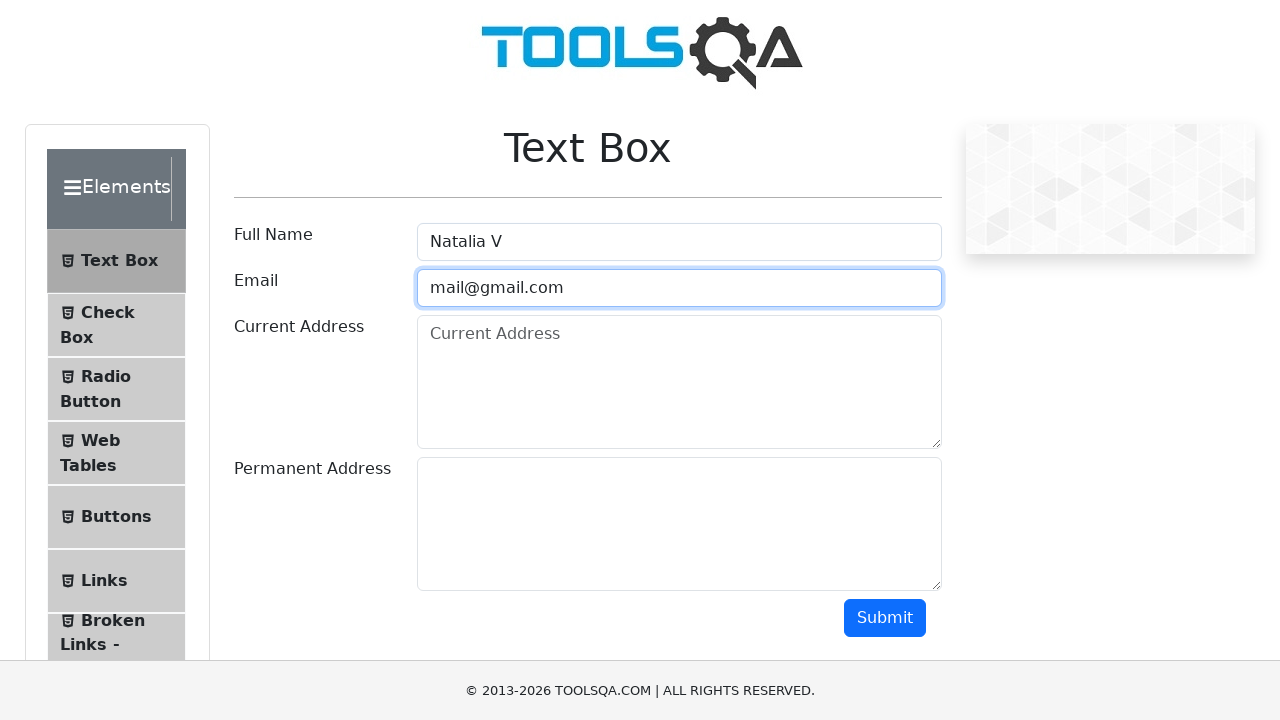

Filled Current Address field with 'Slo' on textarea[placeholder='Current Address']
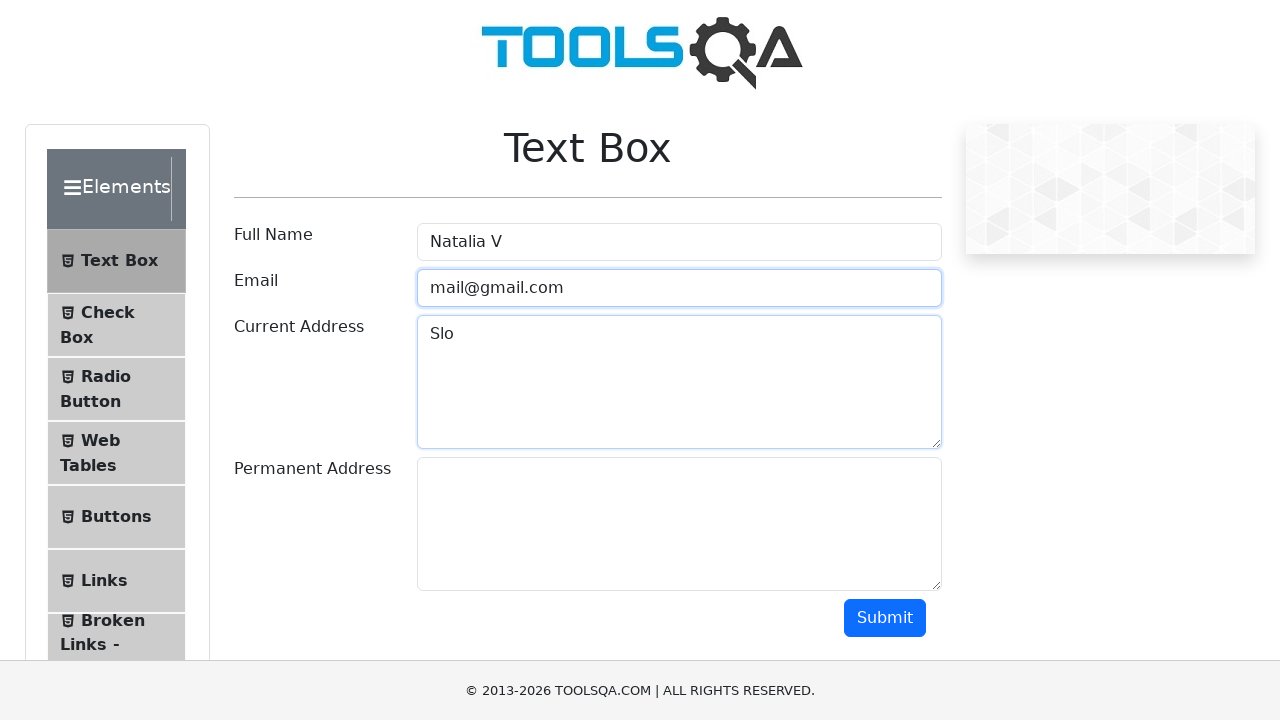

Filled Permanent Address field with 'Ukr' on #permanentAddress
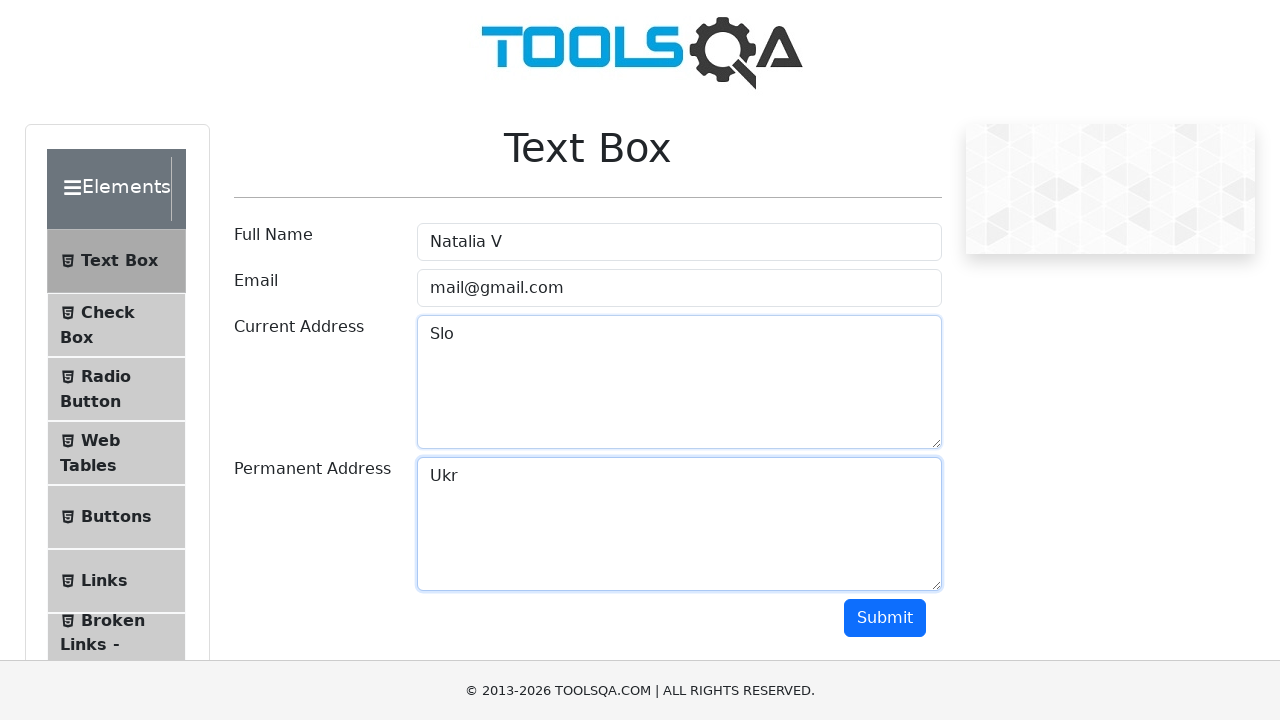

Scrolled down to see submit button
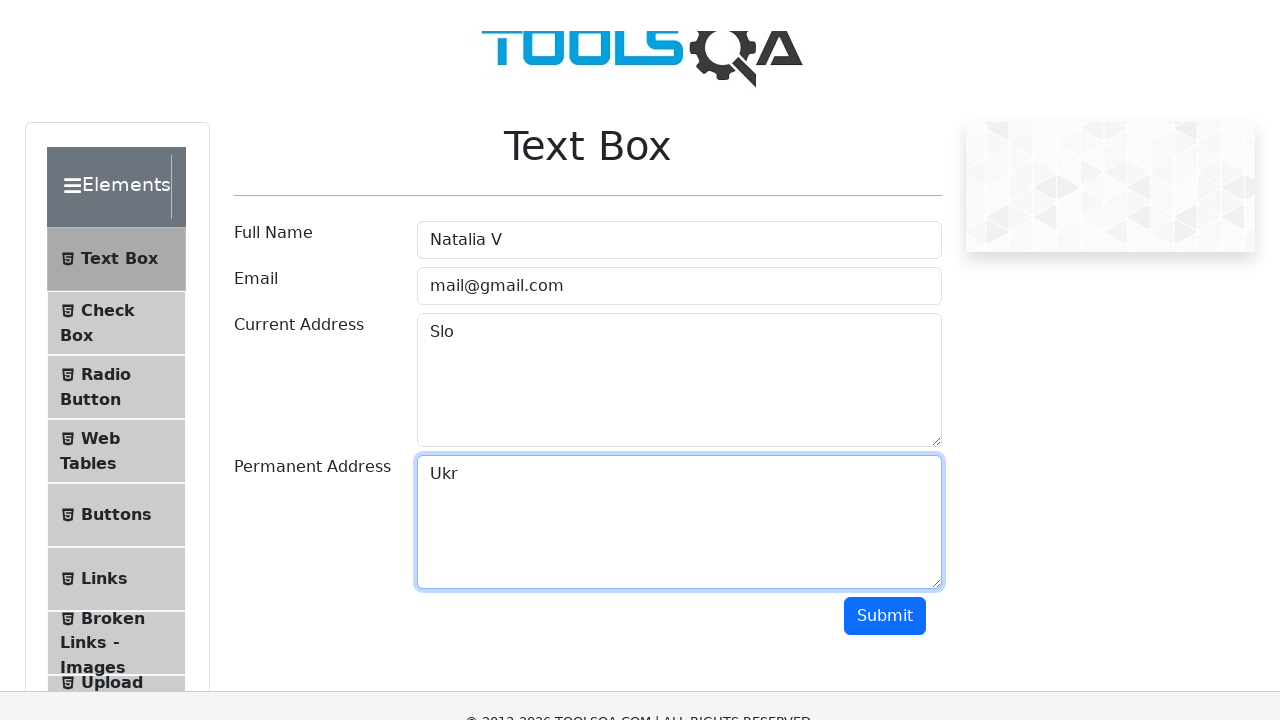

Clicked submit button to submit the form at (885, 168) on #submit
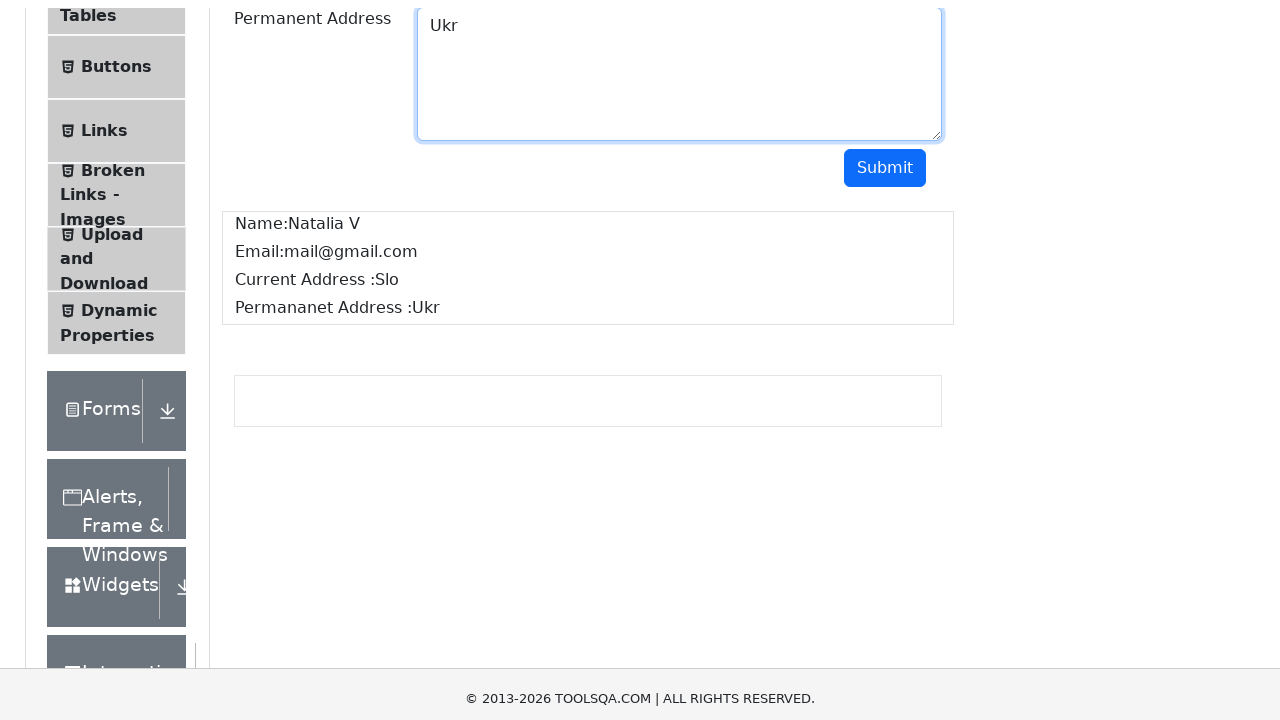

Form output section loaded and displayed
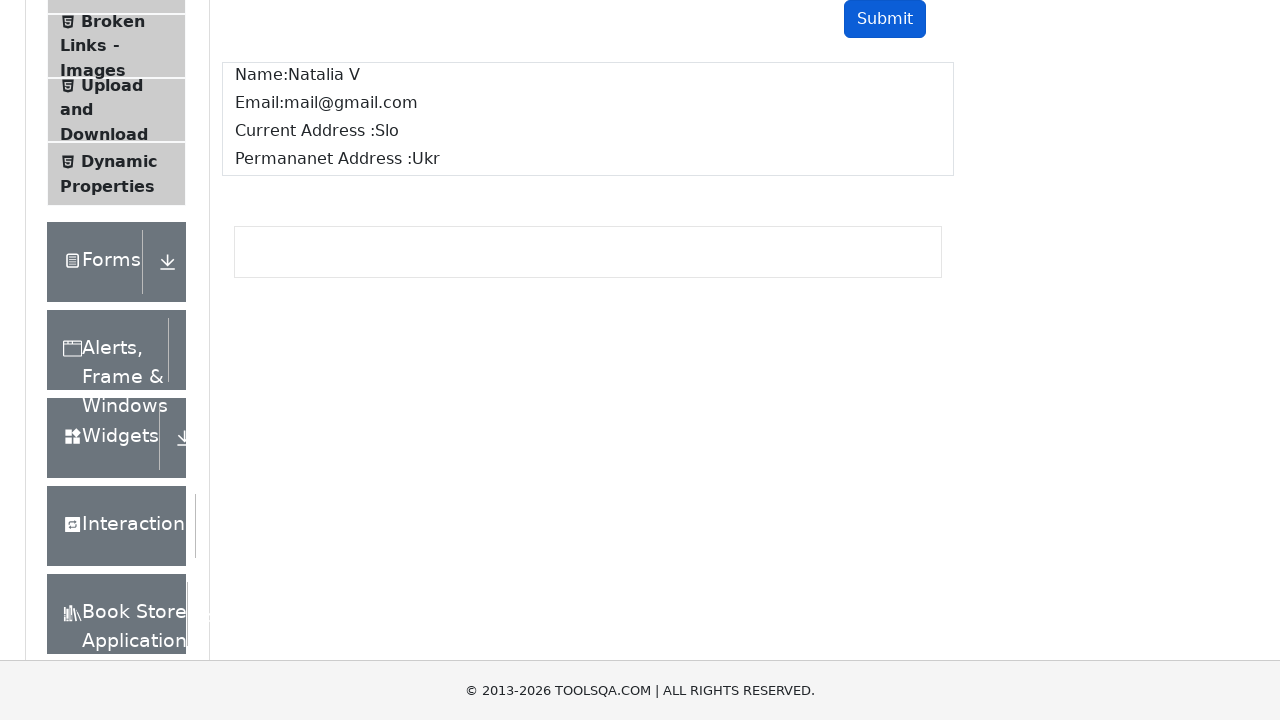

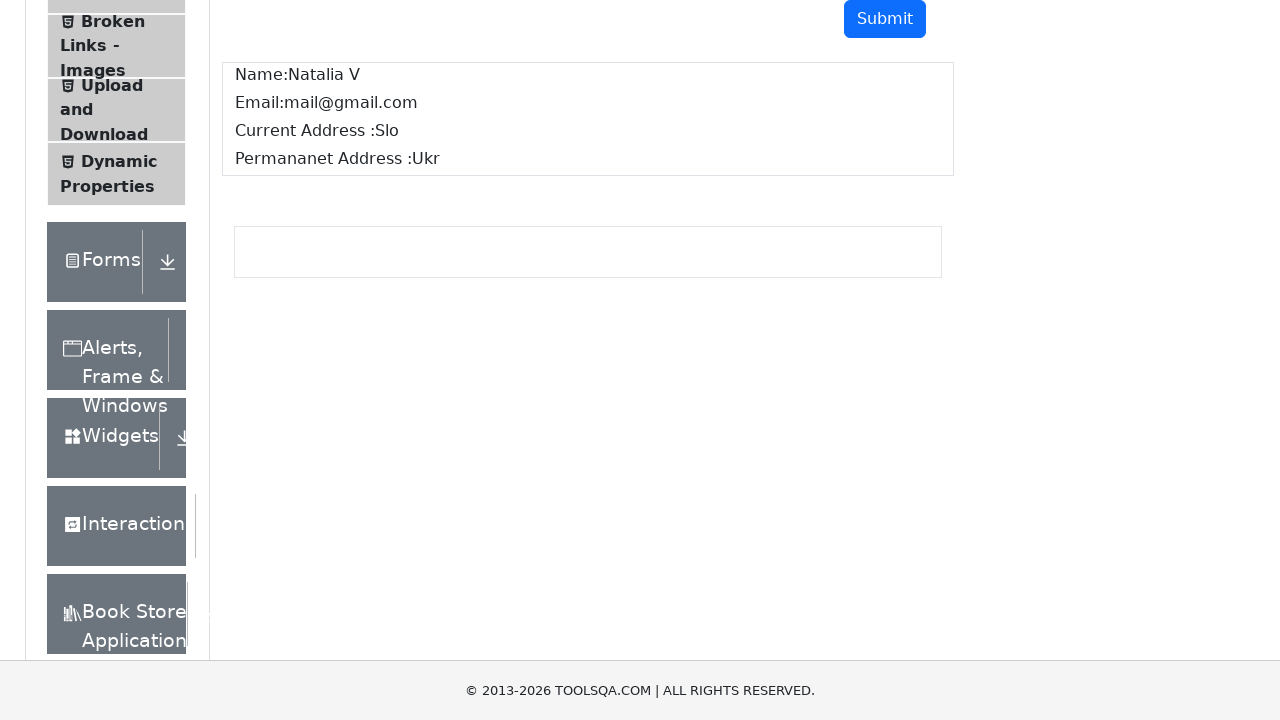